Tests dropdown/select menu functionality on the DemoQA select menu page by interacting with multi-select dropdown elements

Starting URL: https://demoqa.com/select-menu

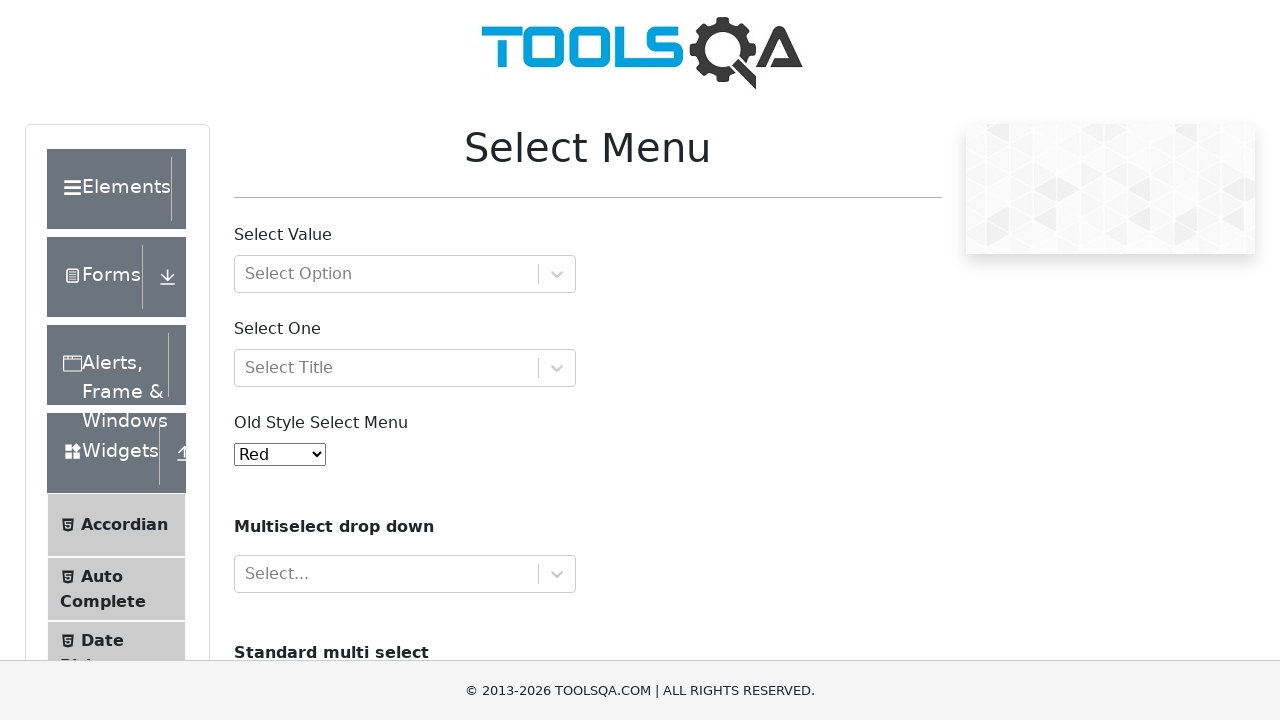

Waited for old style select menu to load
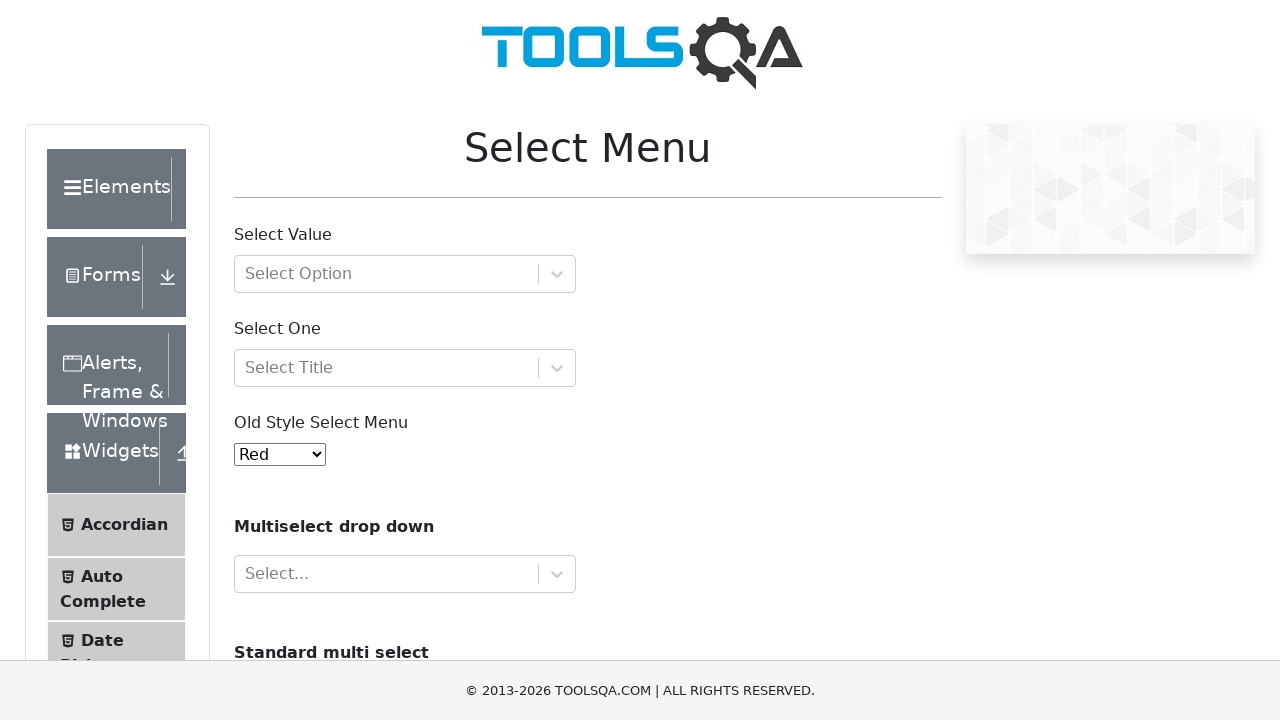

Located old style select menu element
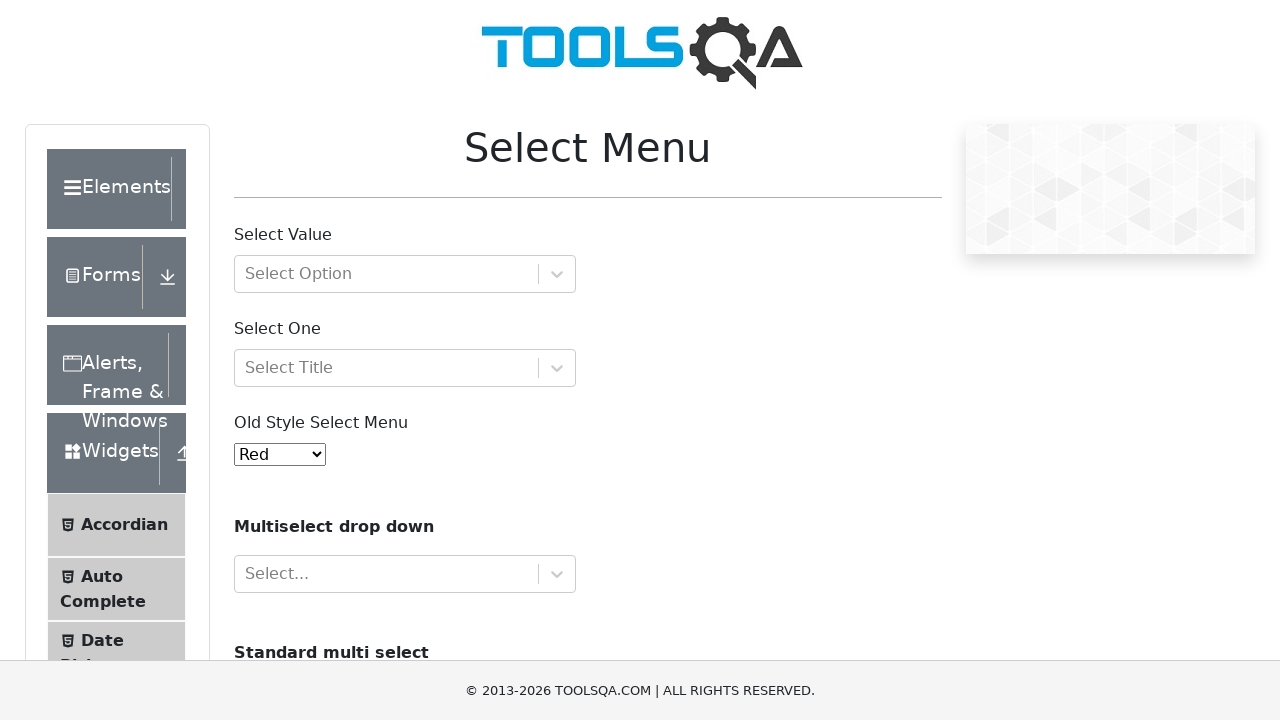

Selected option with value '2' from old style select menu on #oldSelectMenu
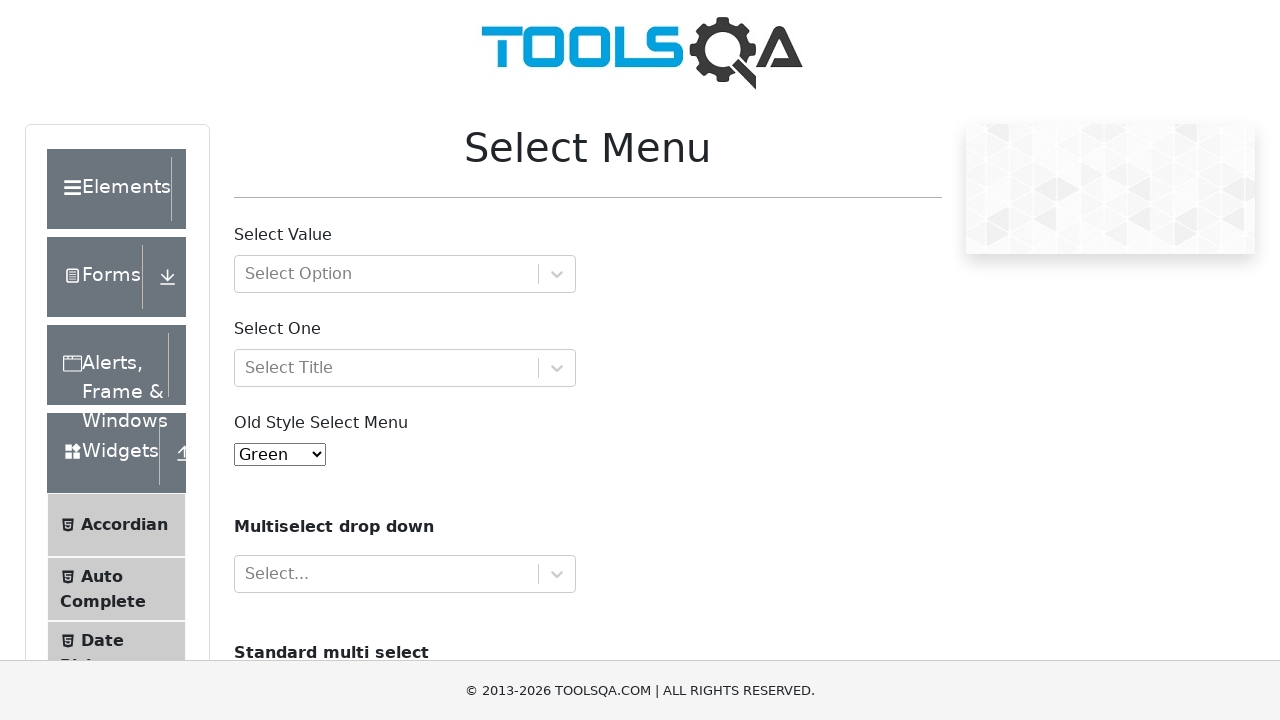

Located multi-select cars element
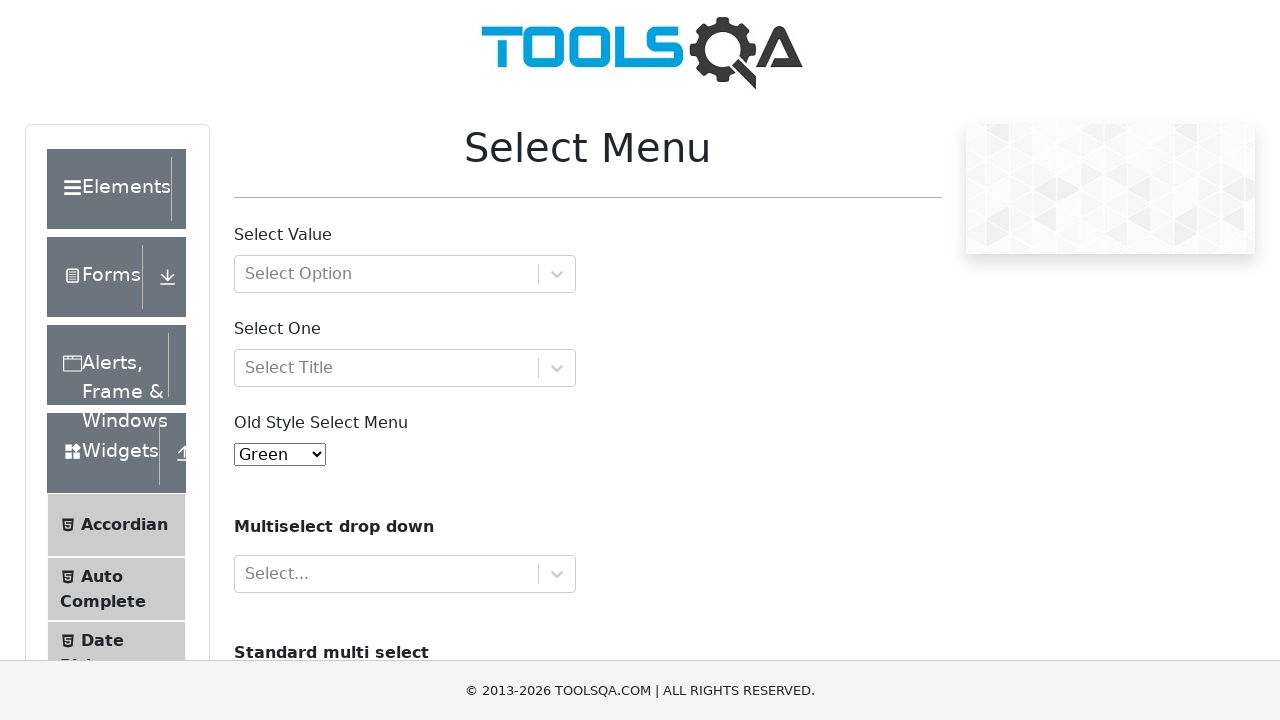

Selected 'Volvo' from multi-select dropdown on #cars
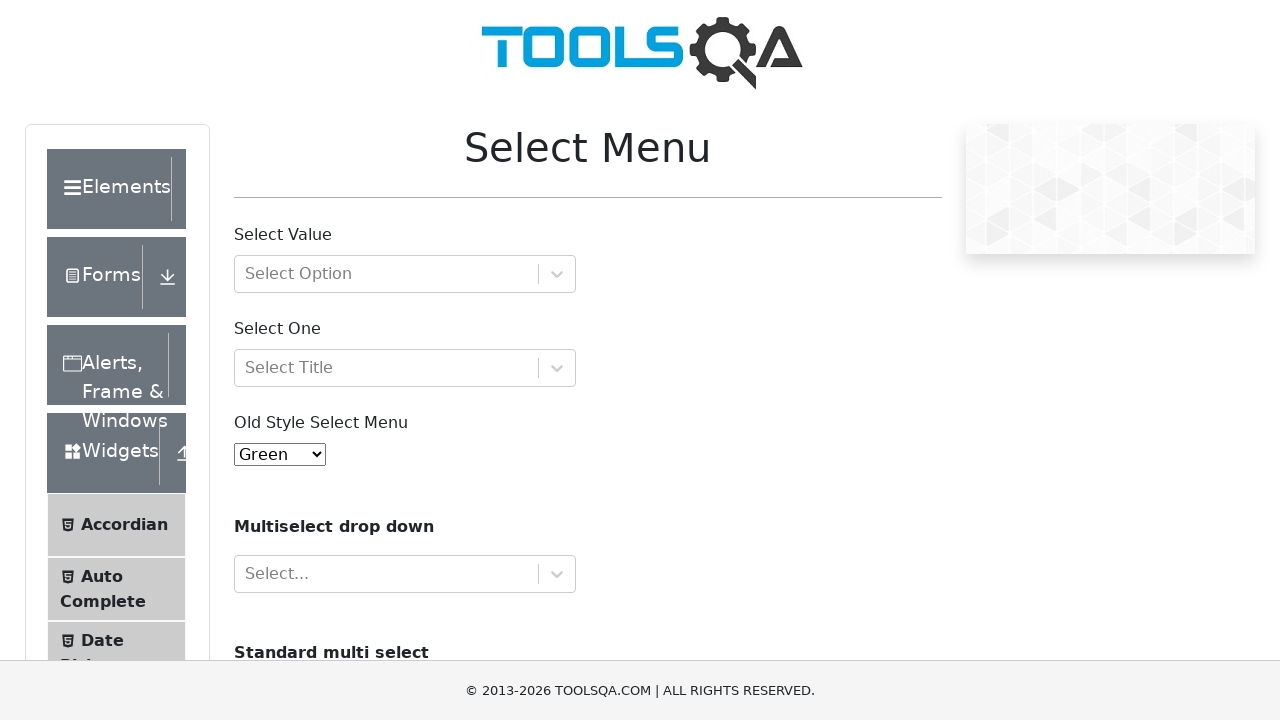

Selected option with value 'saab' from multi-select dropdown on #cars
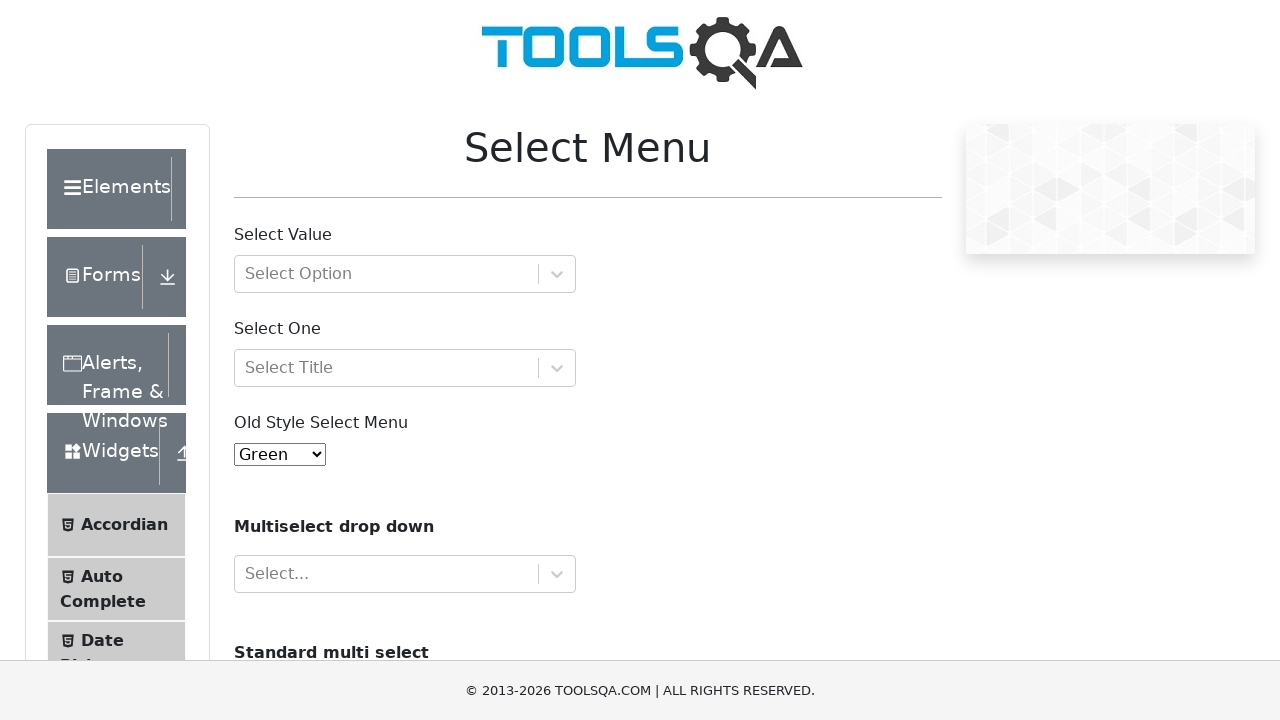

Selected option at index 3 from multi-select dropdown on #cars
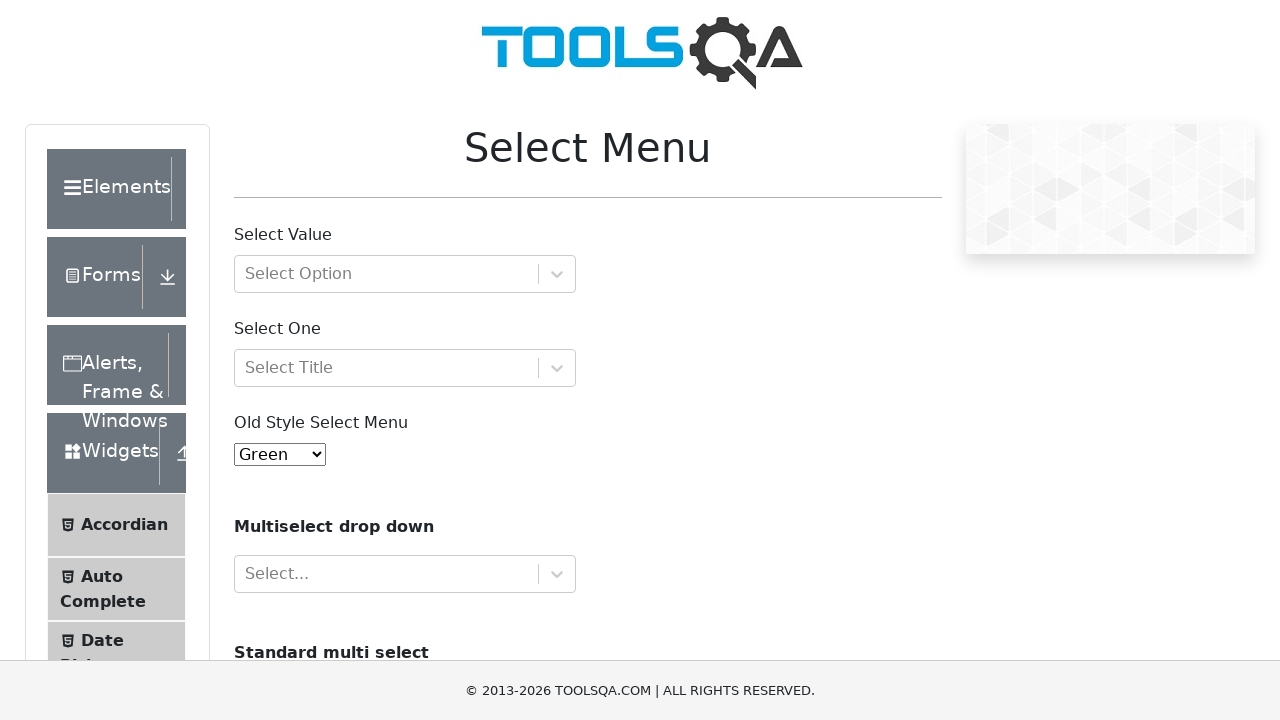

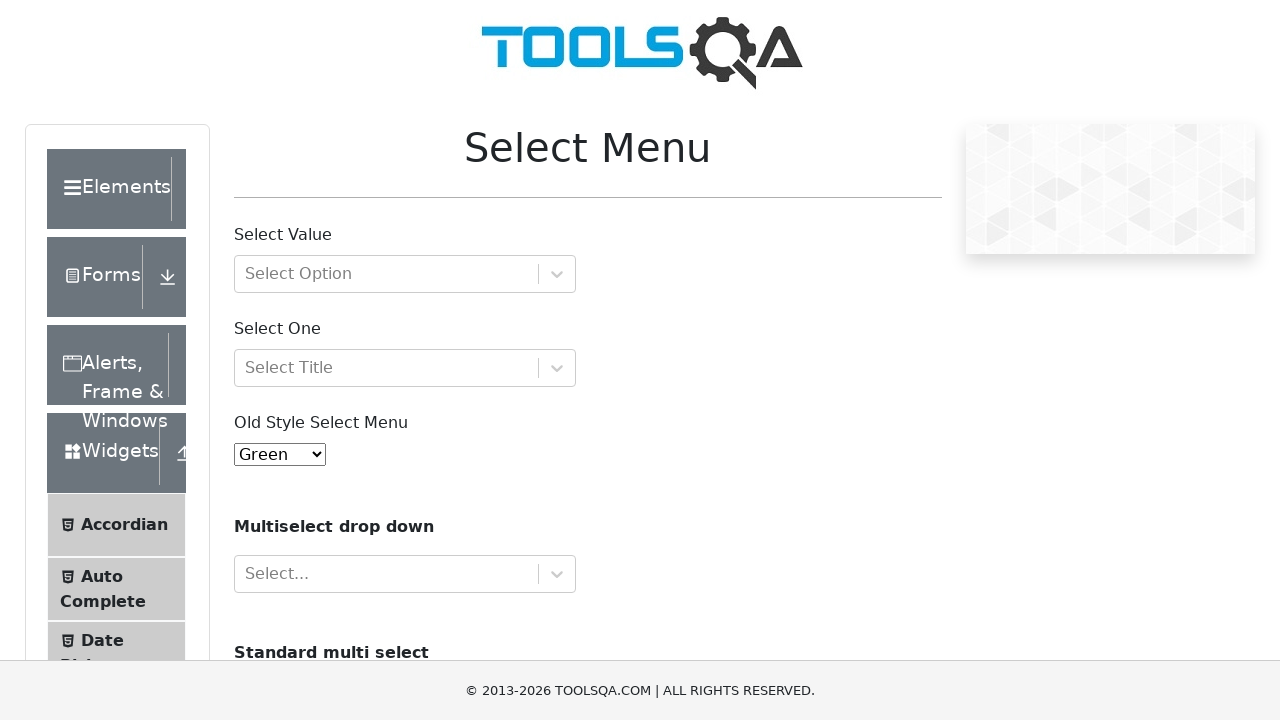